Tests JavaScript alert handling by clicking the alert button and accepting the alert dialog

Starting URL: https://the-internet.herokuapp.com/javascript_alerts

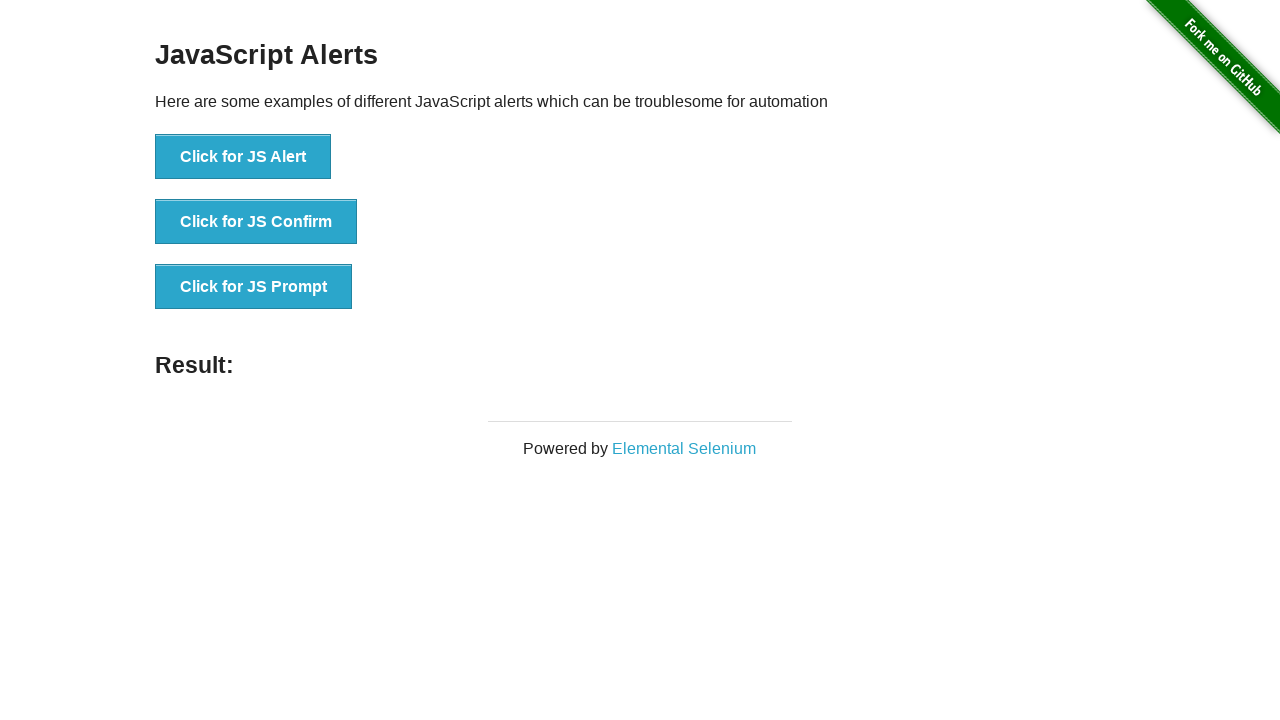

Clicked the JavaScript alert button at (243, 157) on xpath=//button[@onclick='jsAlert()']
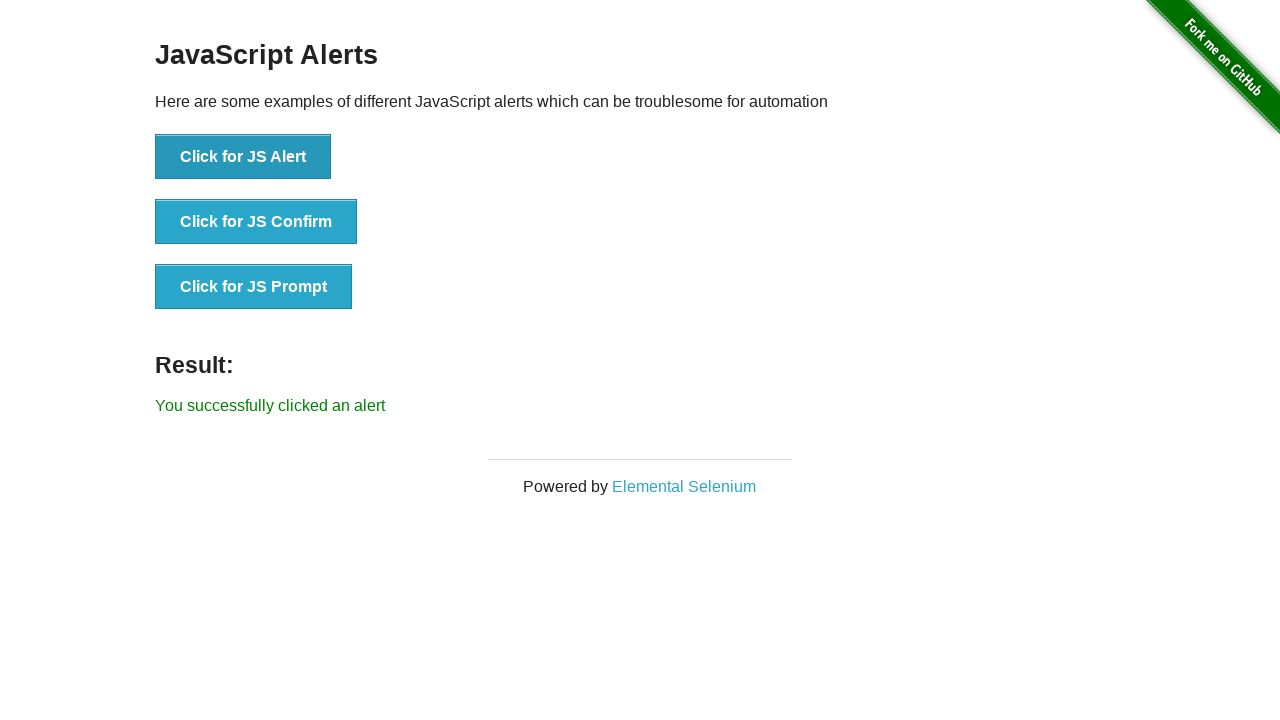

Accepted the alert dialog
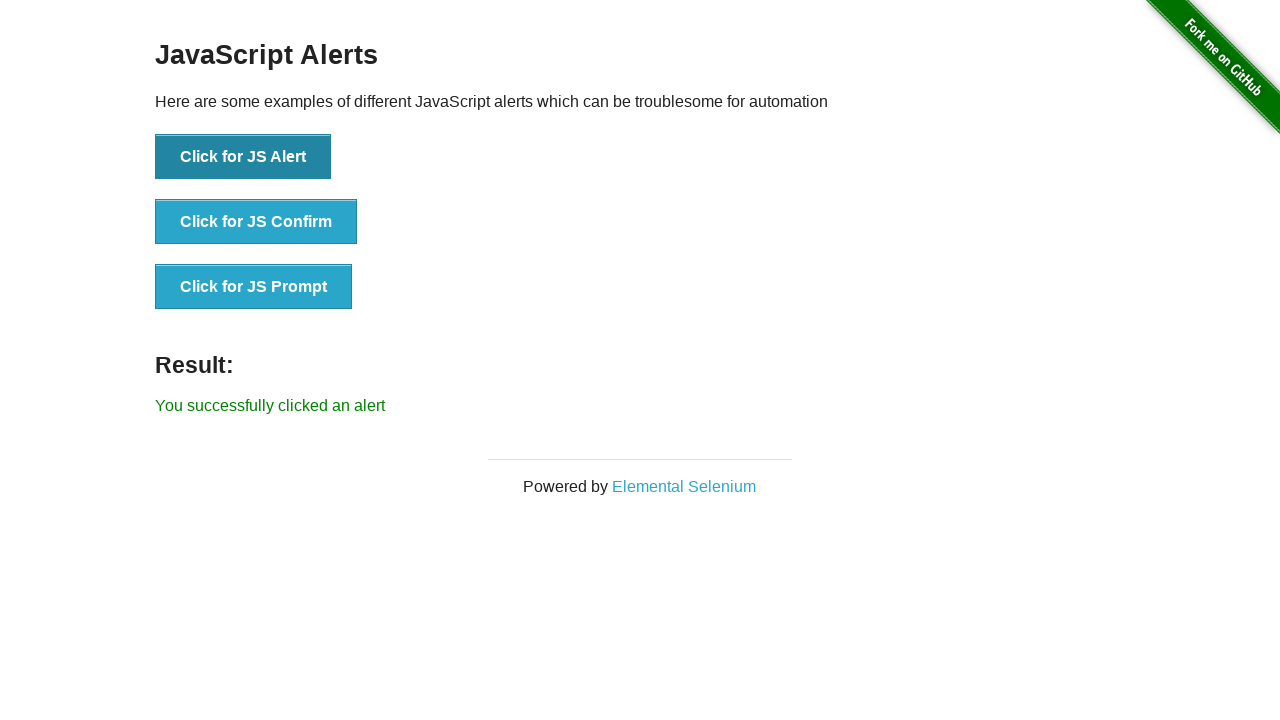

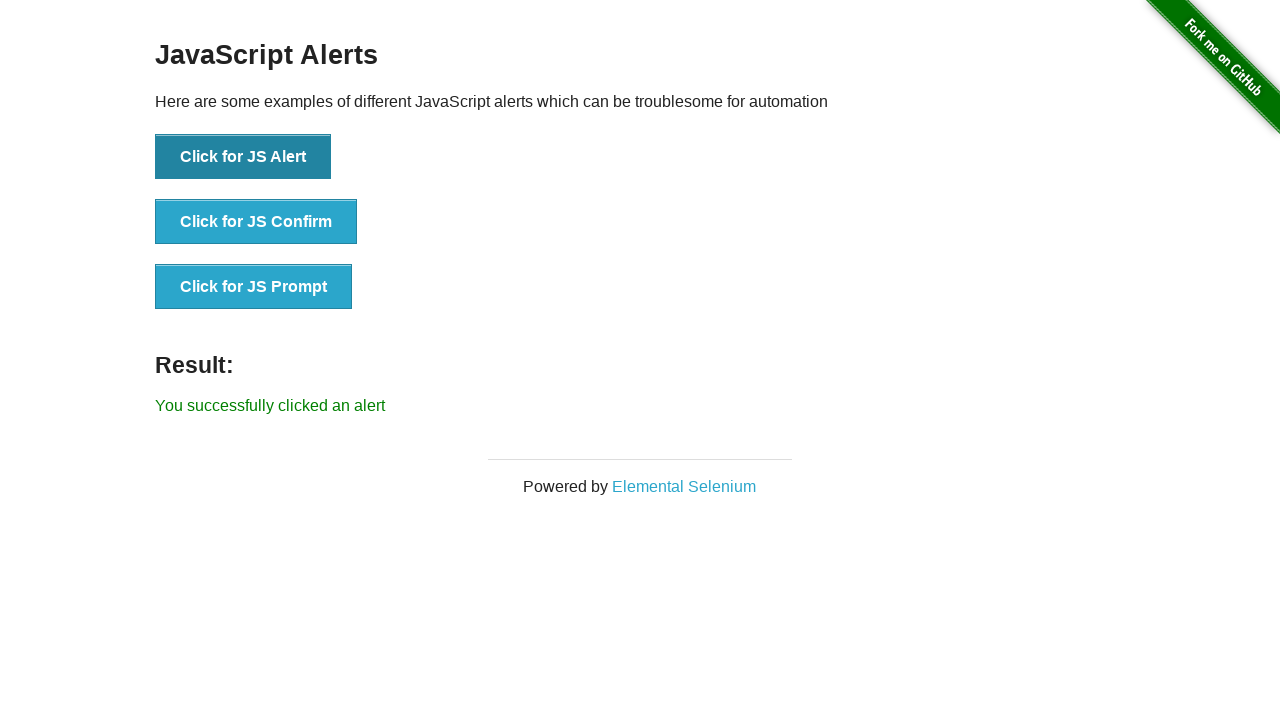